Tests dismissing an entry ad modal by clicking the close button on a test page designed for practicing modal interactions

Starting URL: http://the-internet.herokuapp.com/entry_ad

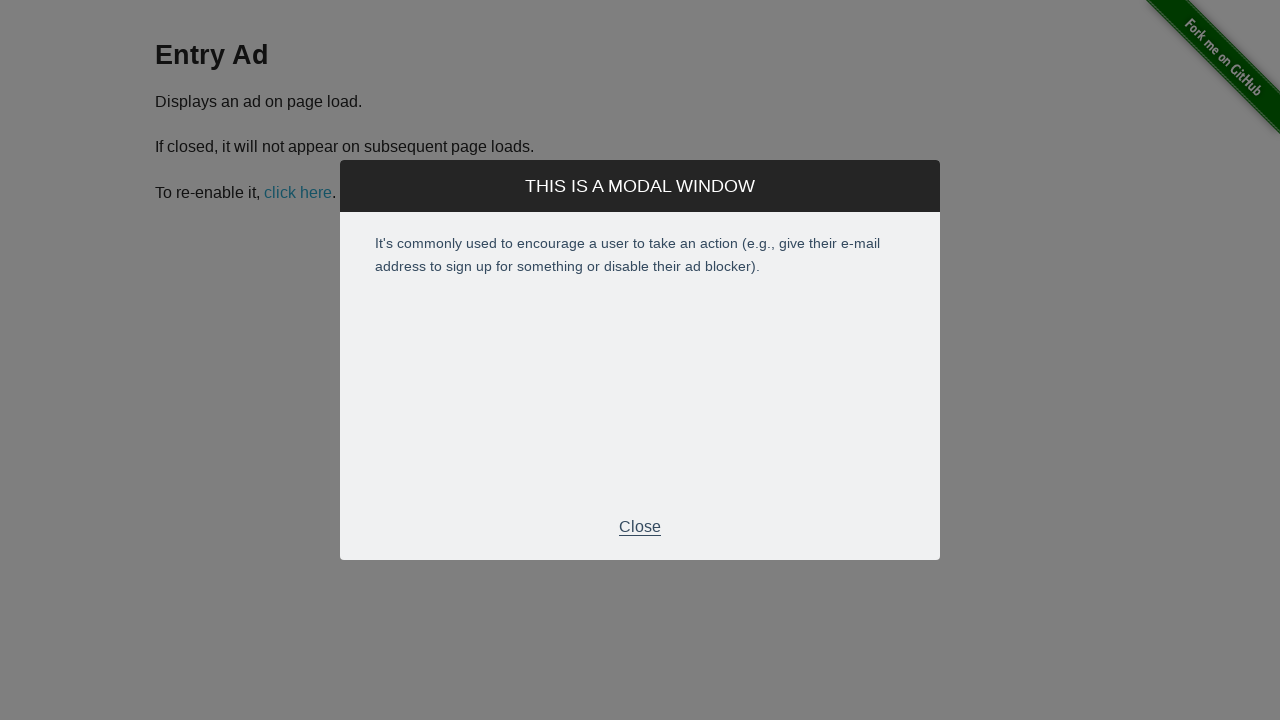

Entry ad modal appeared on the page
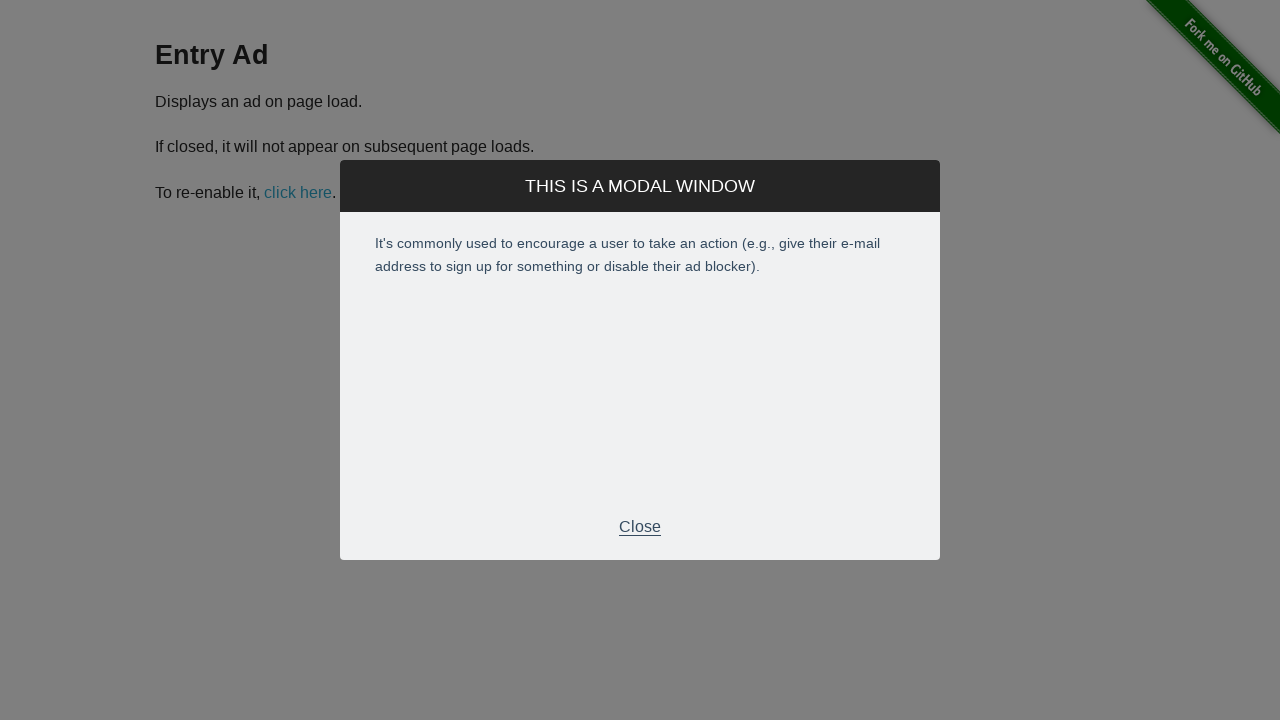

Clicked the close button on the entry ad modal at (640, 527) on .modal-footer p
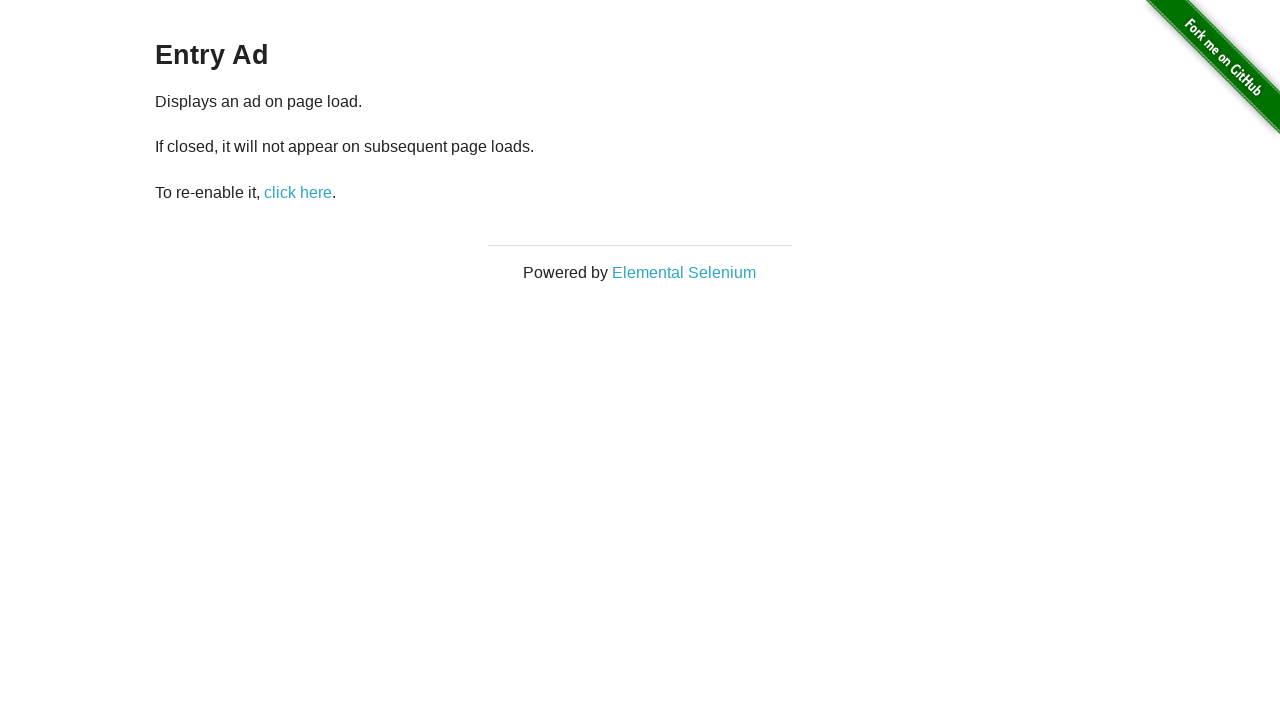

Modal was successfully dismissed and is no longer visible
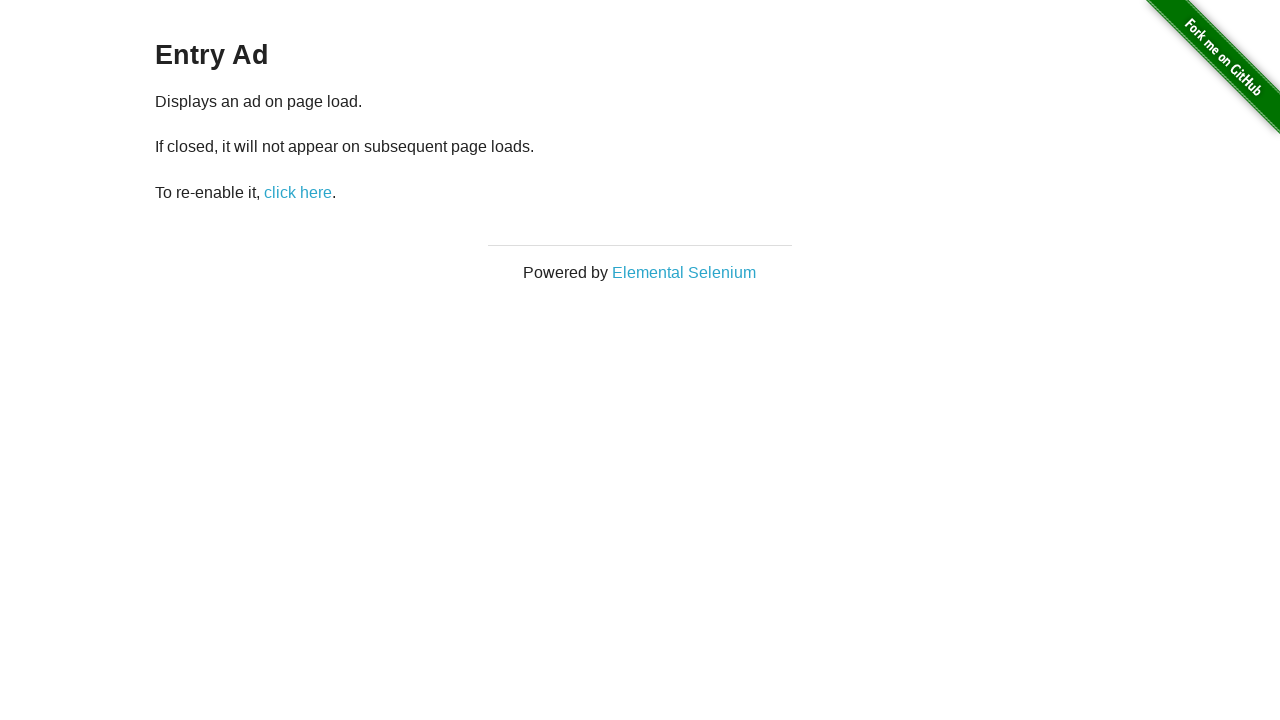

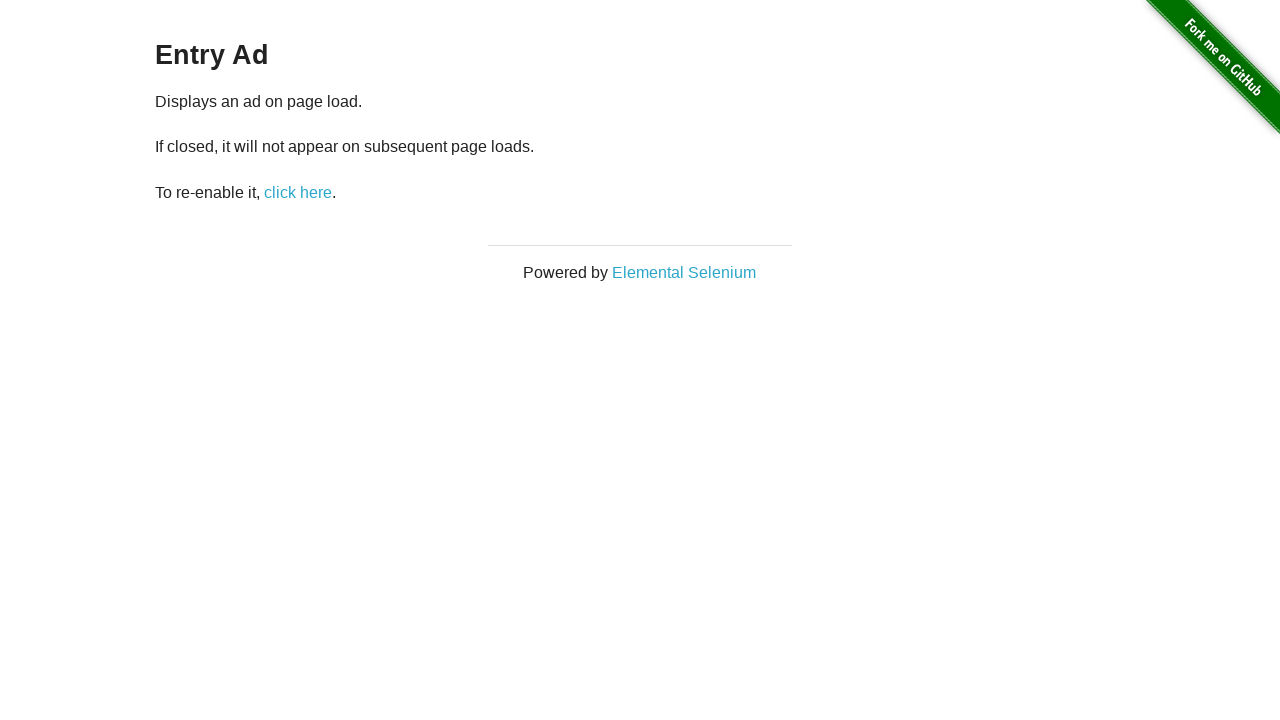